Tests sorting the Due column in ascending order using semantic class selectors on the second table with helpful locator attributes.

Starting URL: http://the-internet.herokuapp.com/tables

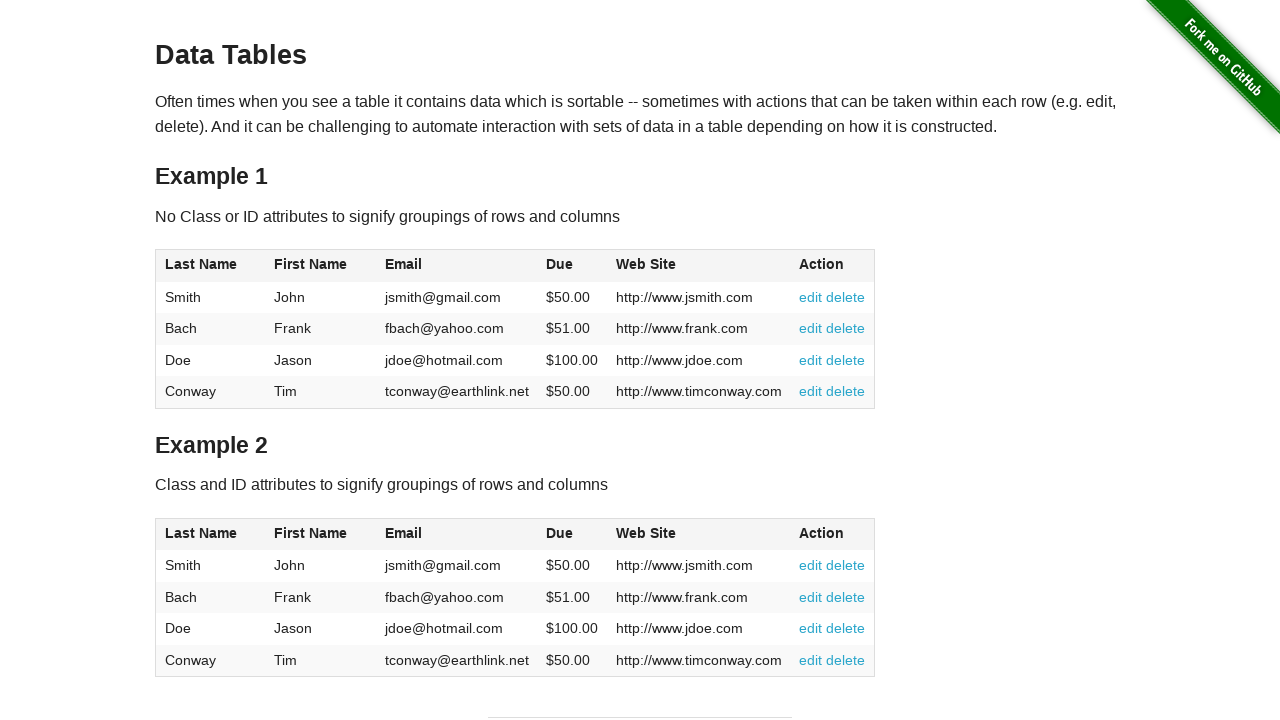

Clicked Due column header in second table to sort at (560, 533) on #table2 thead .dues
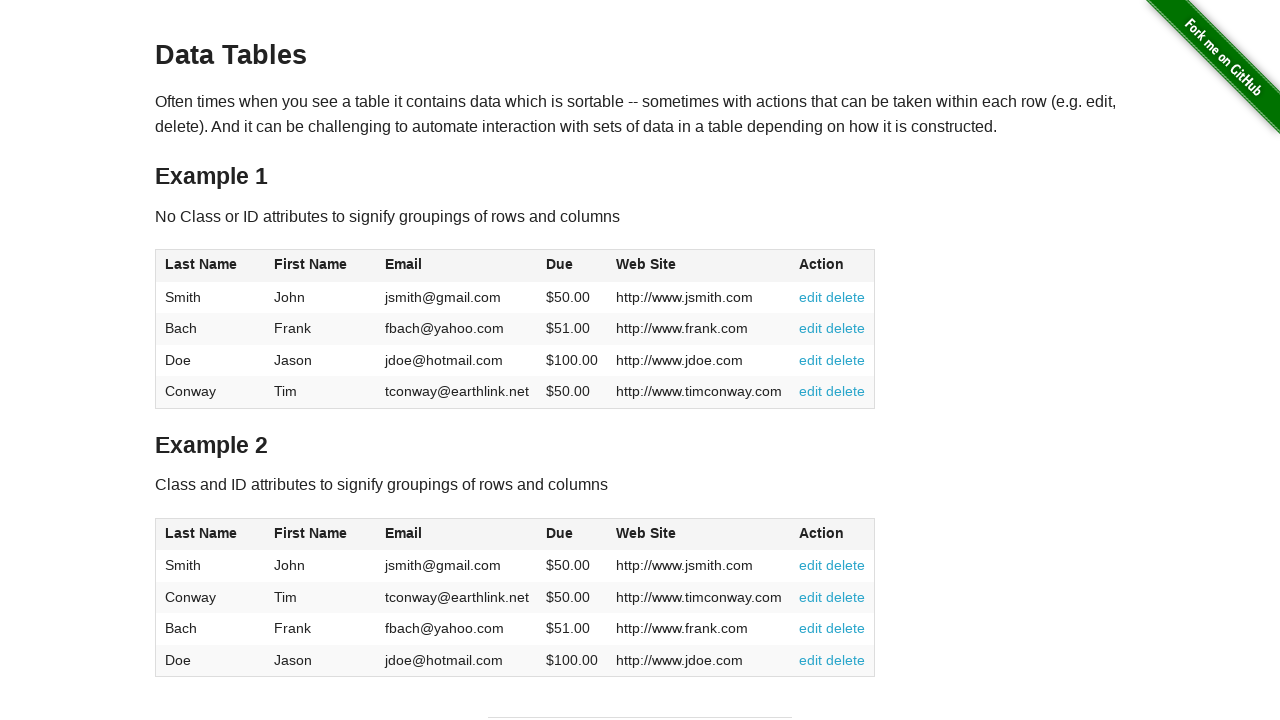

Due column values loaded in second table
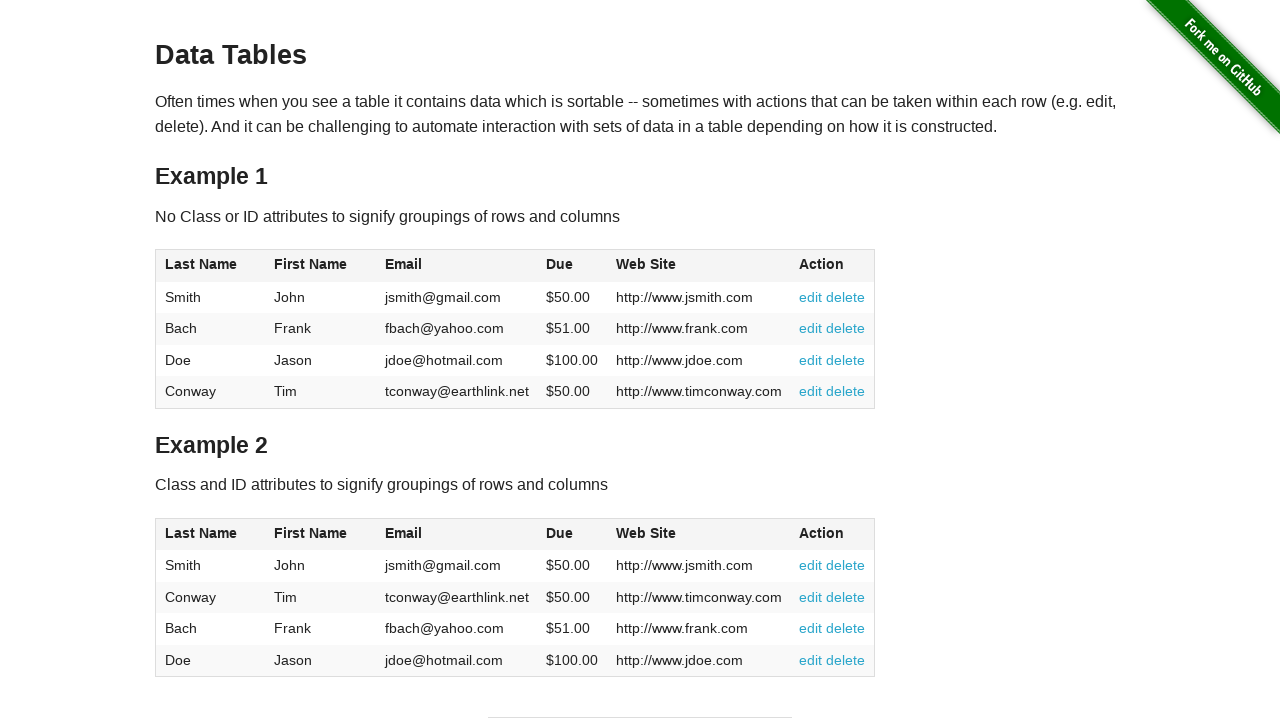

Retrieved all Due column elements from second table
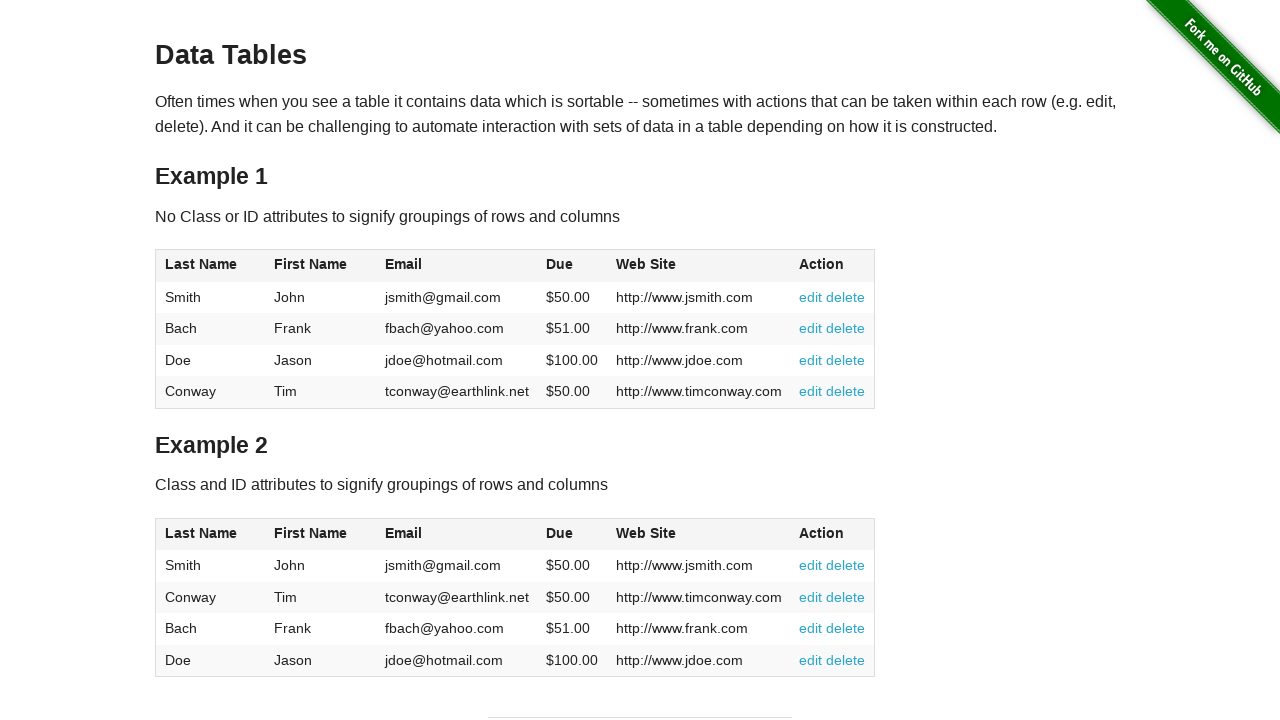

Extracted and converted Due values to floats
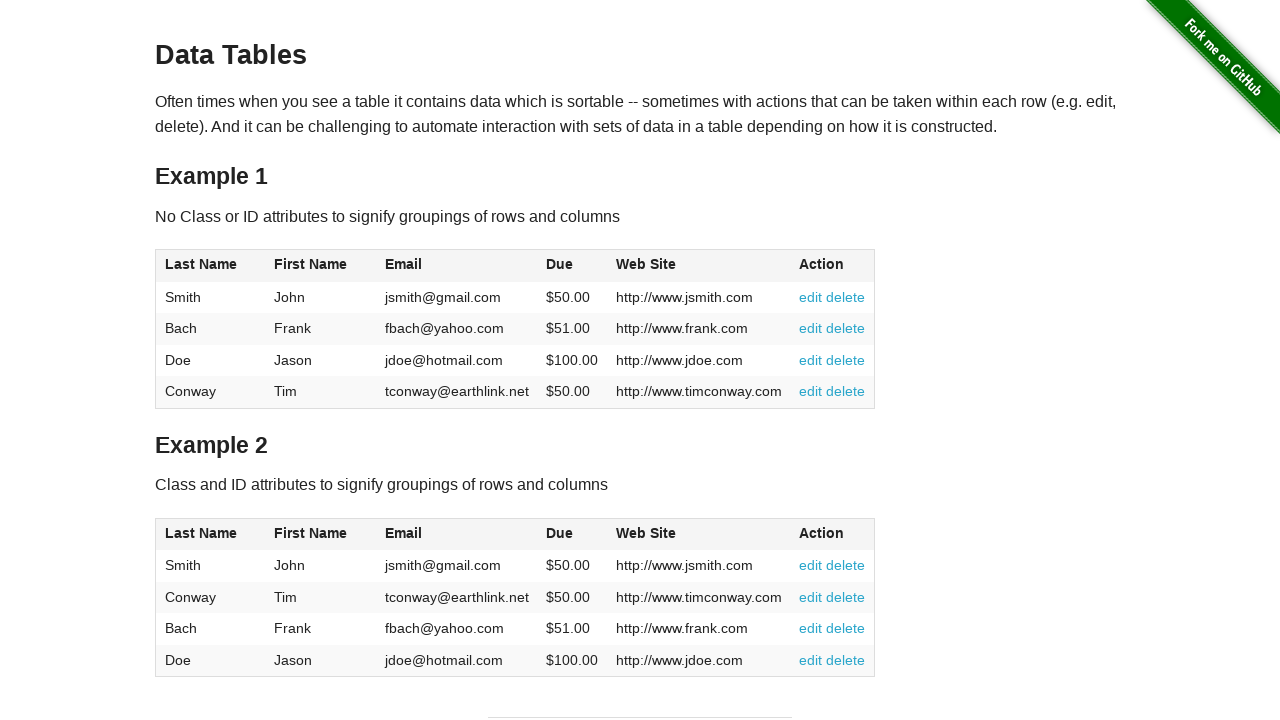

Verified Due column is sorted in ascending order
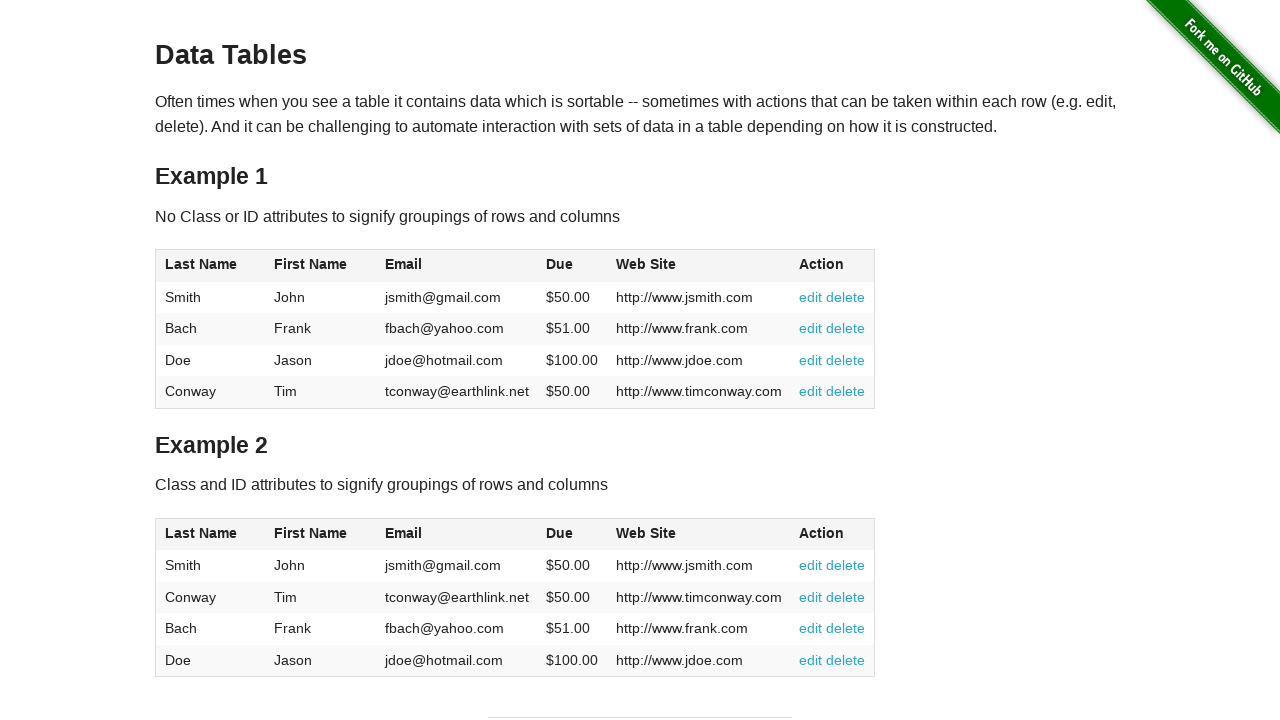

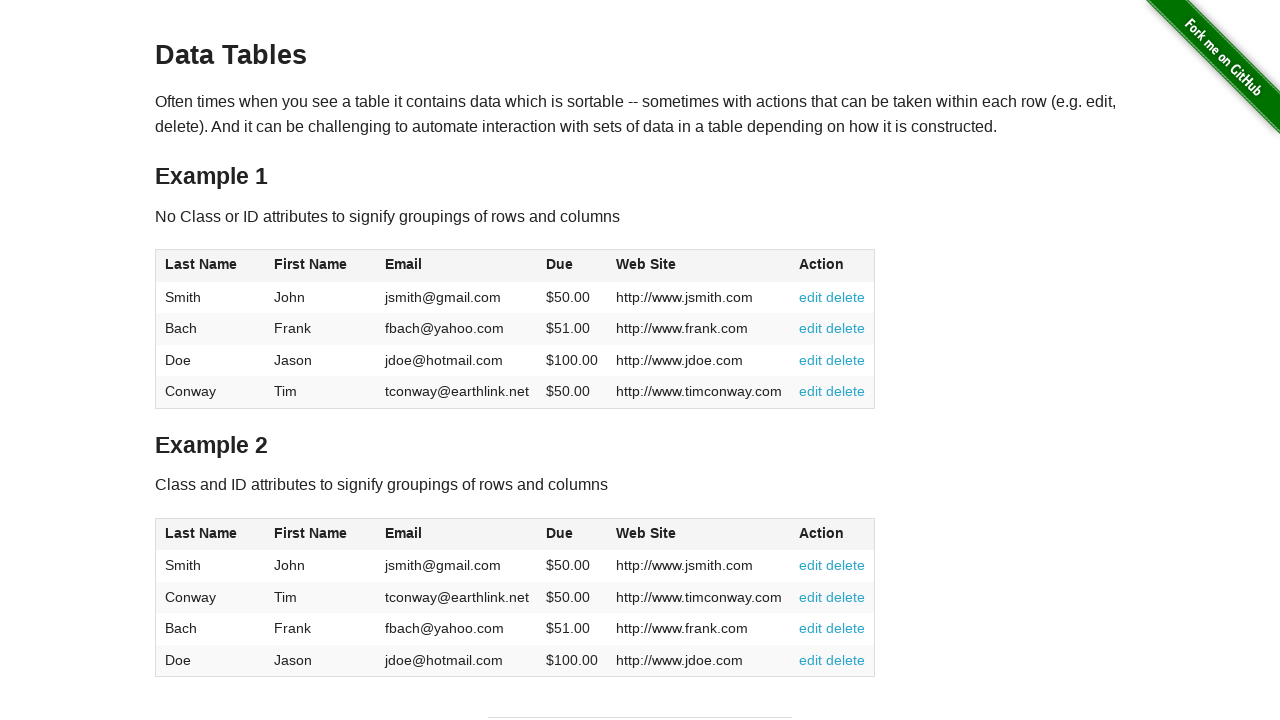